Tests PyPI search functionality by searching for "selenium" package and verifying results are displayed

Starting URL: https://pypi.org

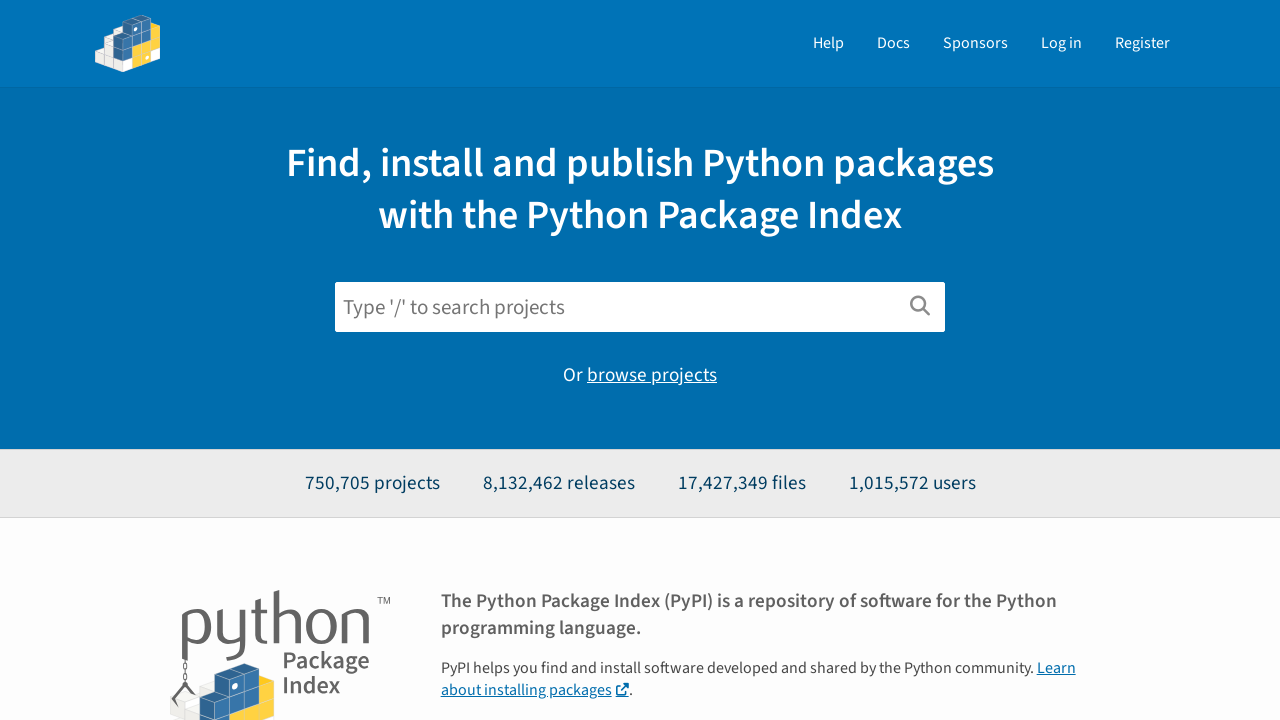

Filled search field with 'selenium' on input[name='q']
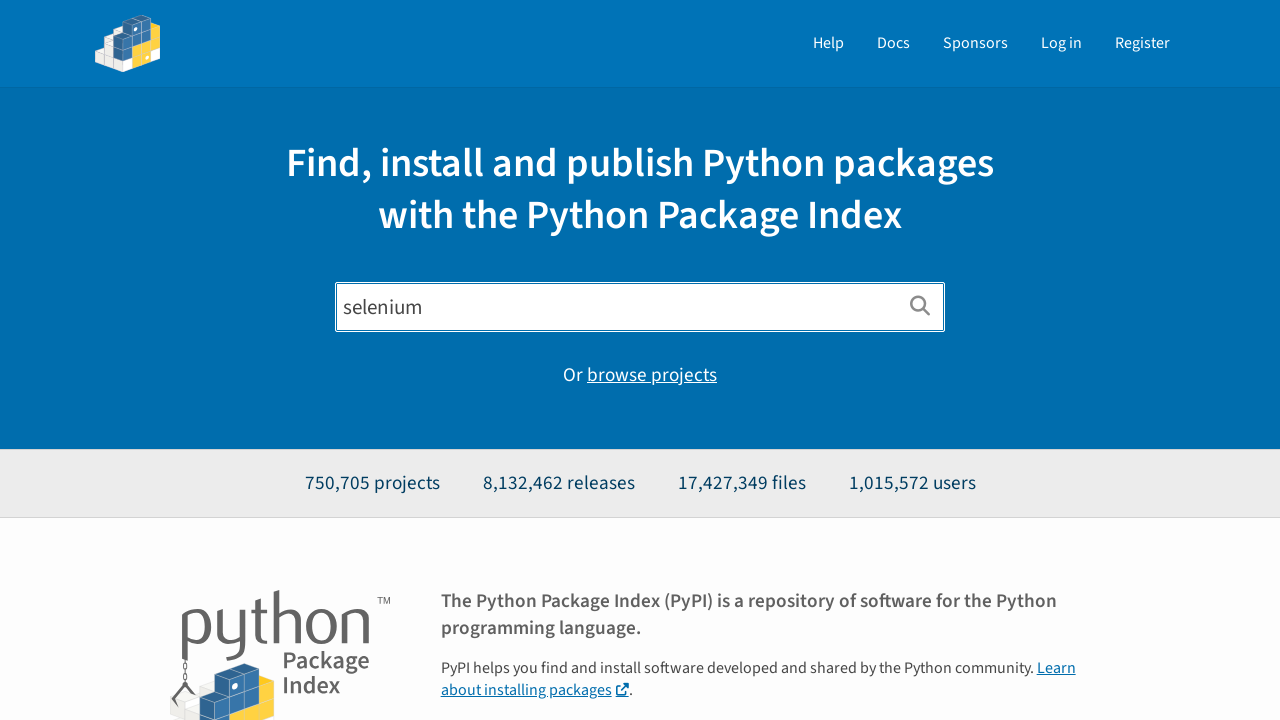

Pressed Enter to submit search on input[name='q']
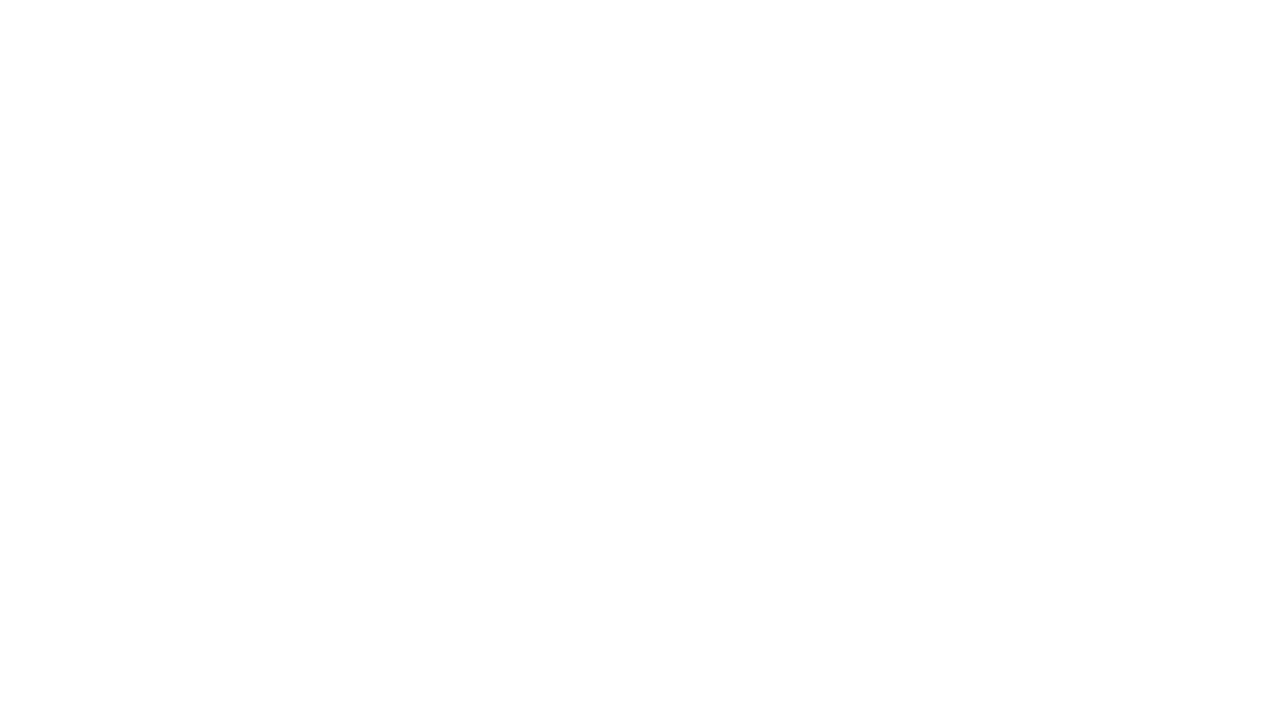

Search results page loaded (networkidle)
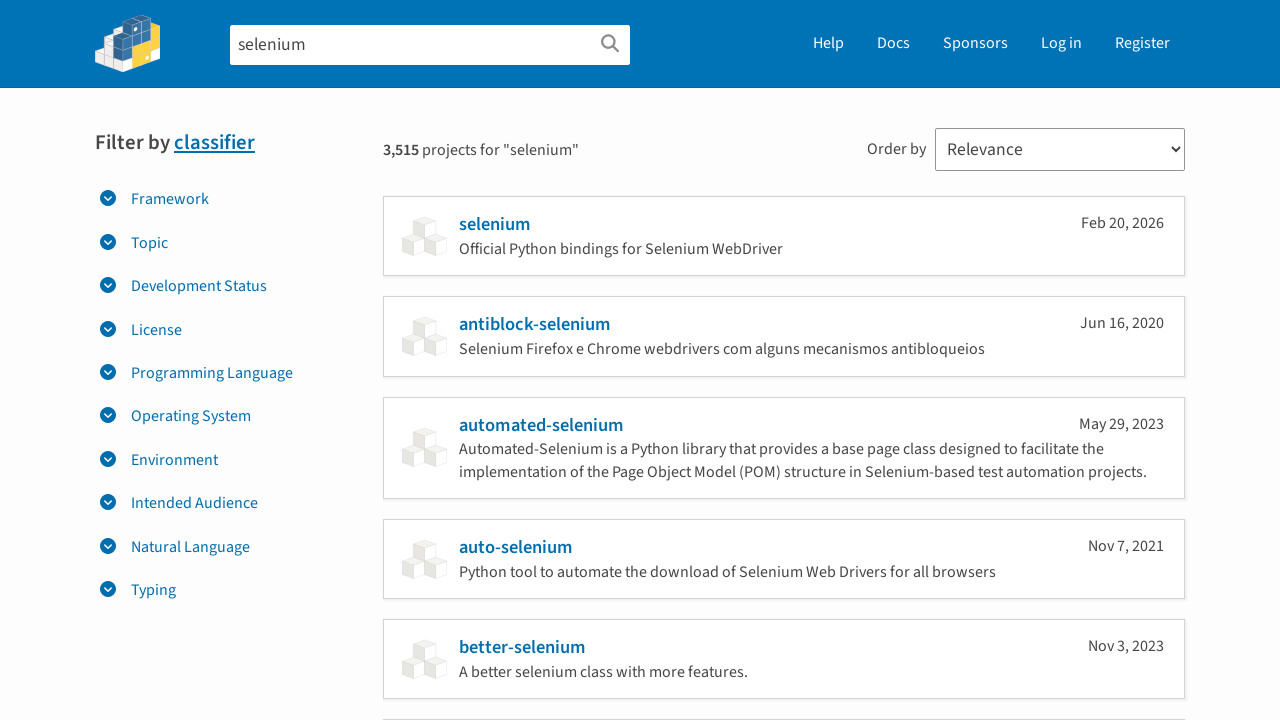

Verified search results are displayed (no 'no results' message)
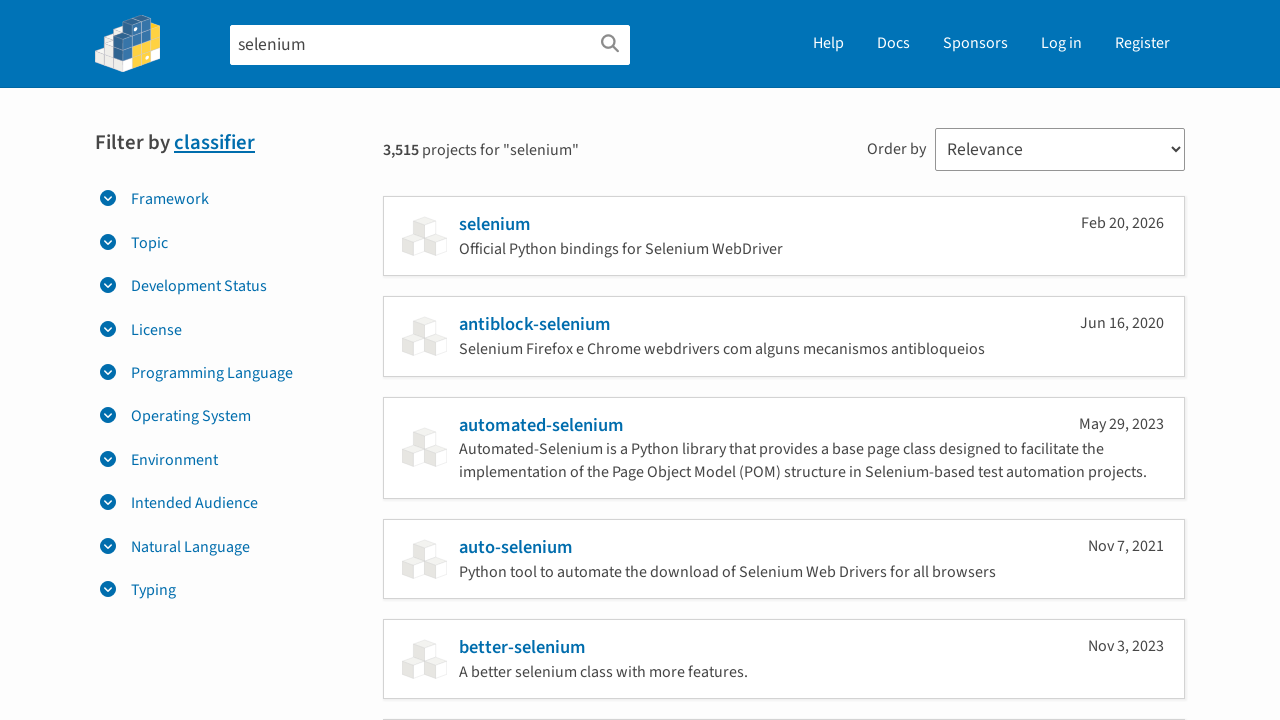

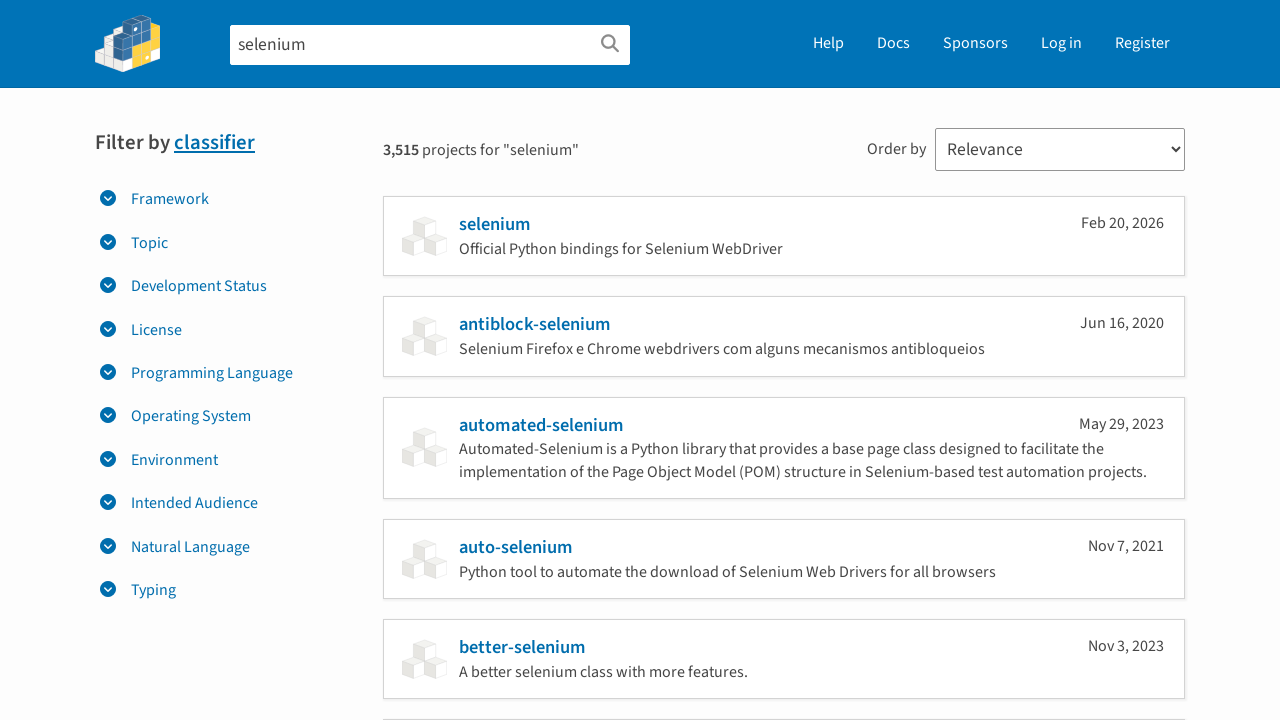